Tests window handling by navigating to a page with multiple windows, opening a new window, switching between parent and child windows, and extracting text from each

Starting URL: https://the-internet.herokuapp.com/

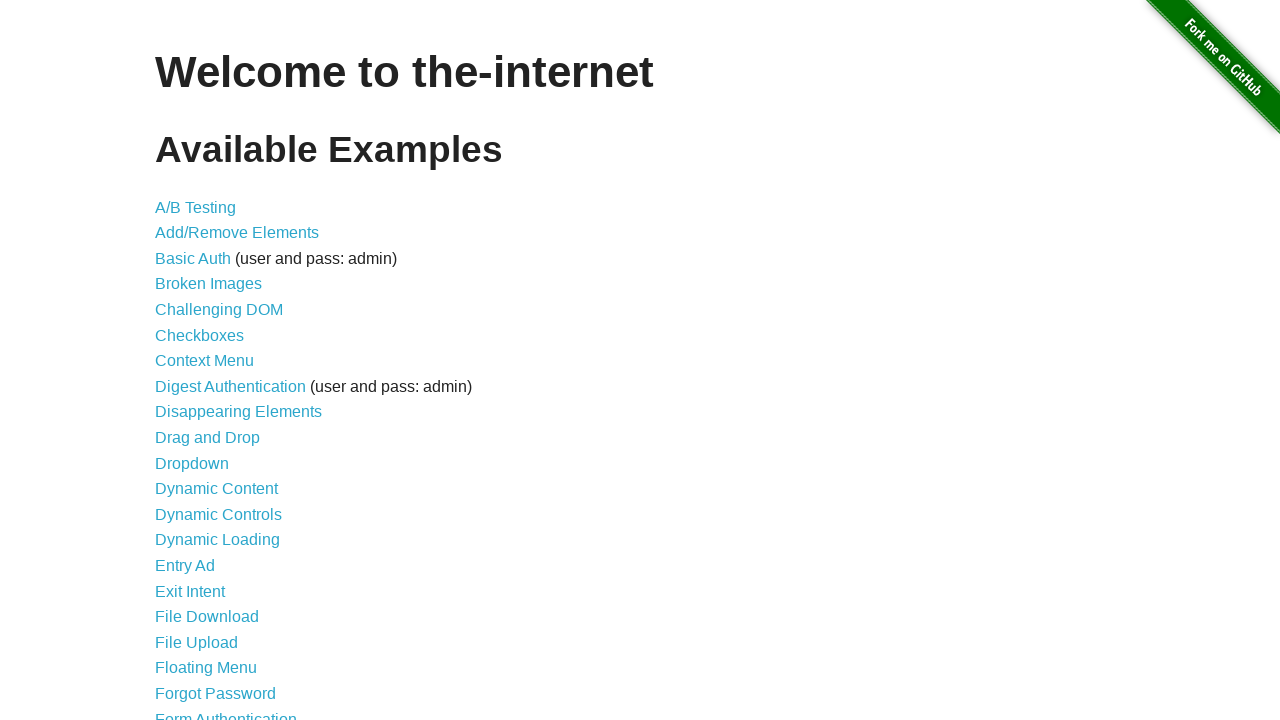

Clicked on Multiple Windows link at (218, 369) on xpath=//a[contains(text(), 'Multiple Windows')]
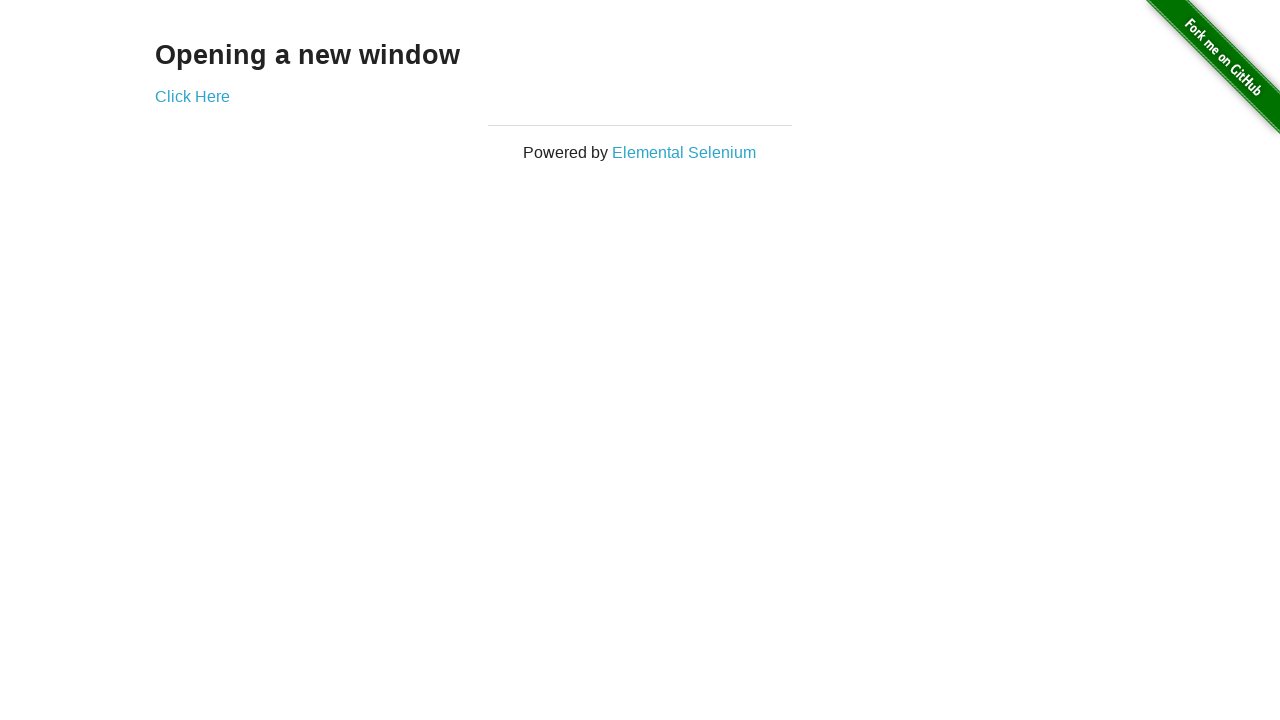

Opened new window by clicking 'Click Here' link at (192, 96) on a:has-text('Click Here')
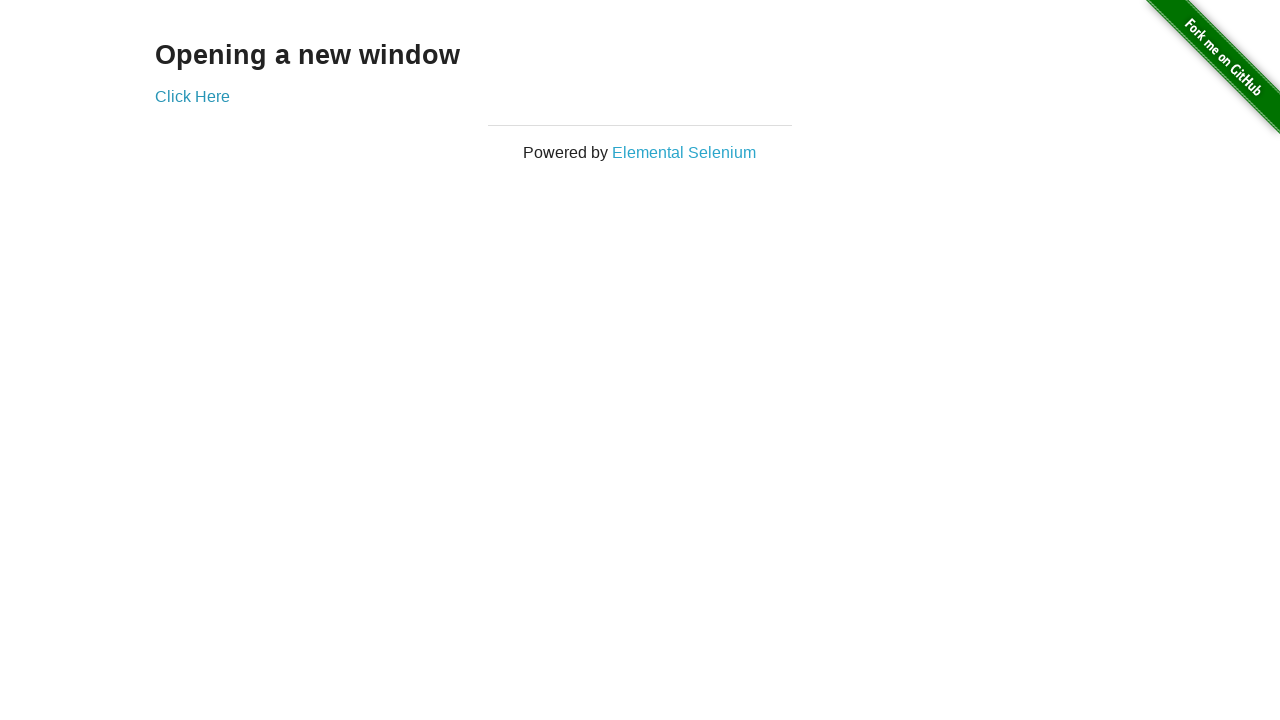

Extracted text from child window: 'New Window'
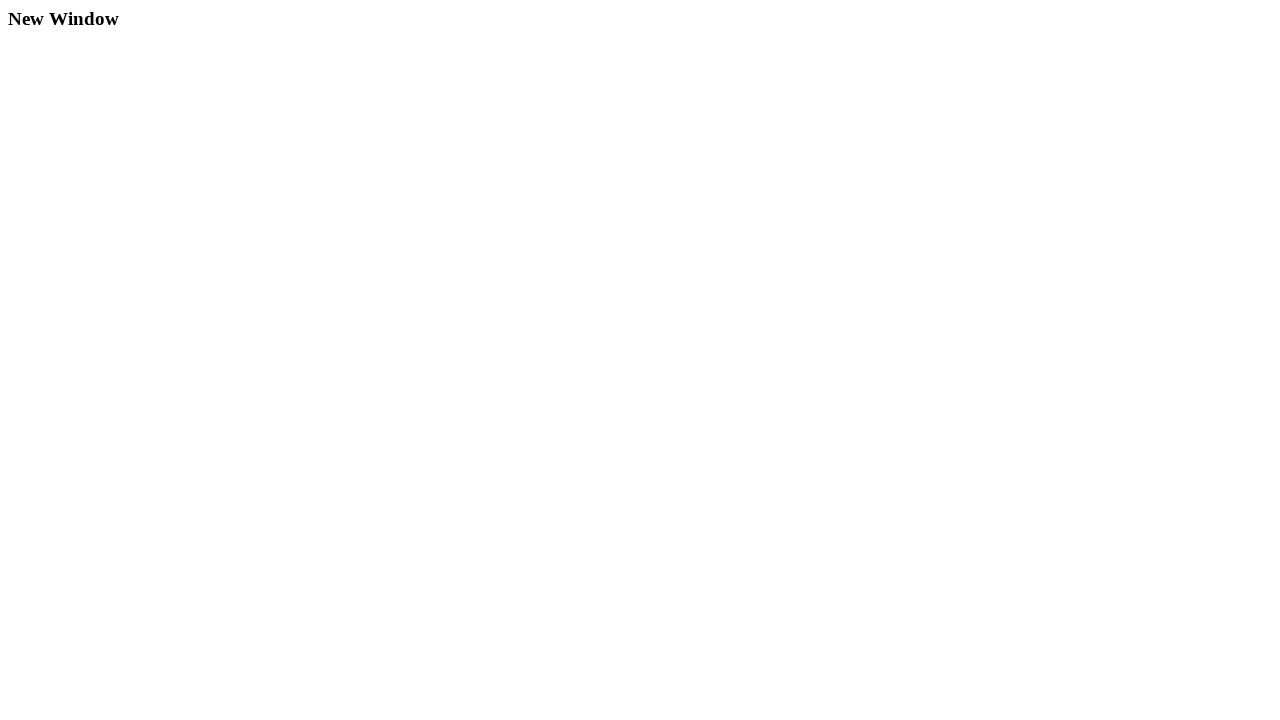

Extracted text from parent window: 'Opening a new window'
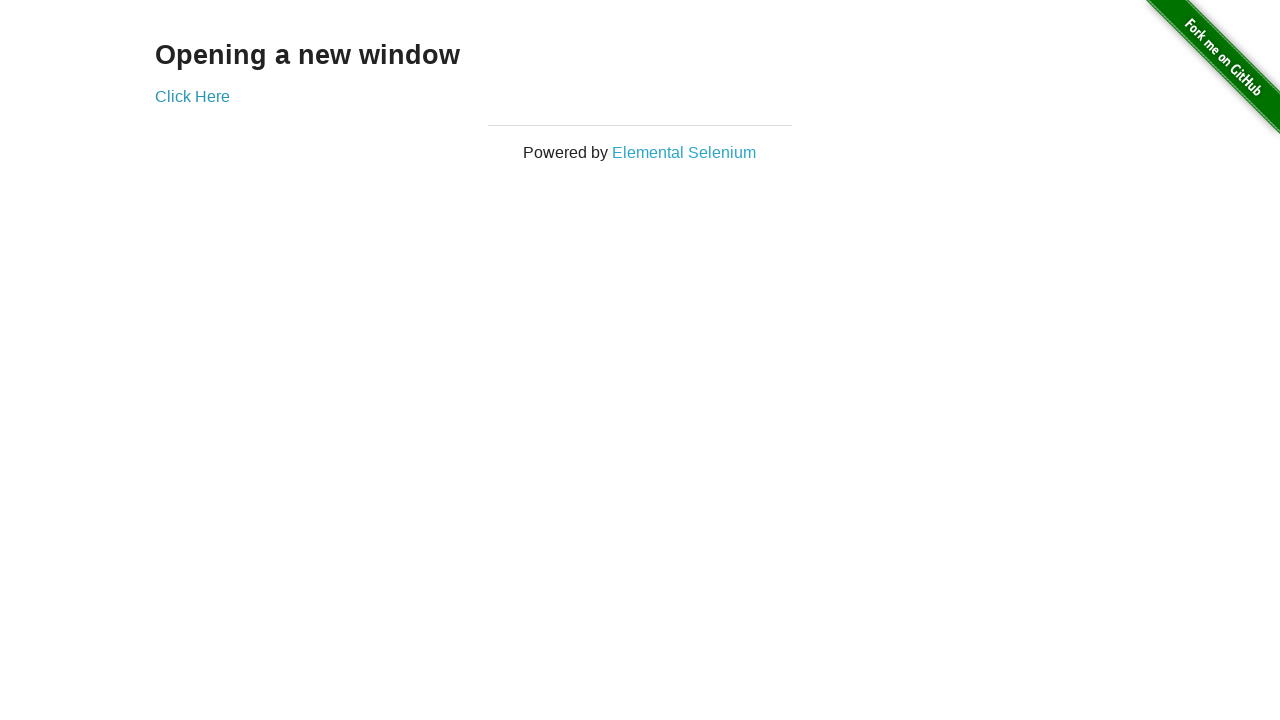

Closed the child window
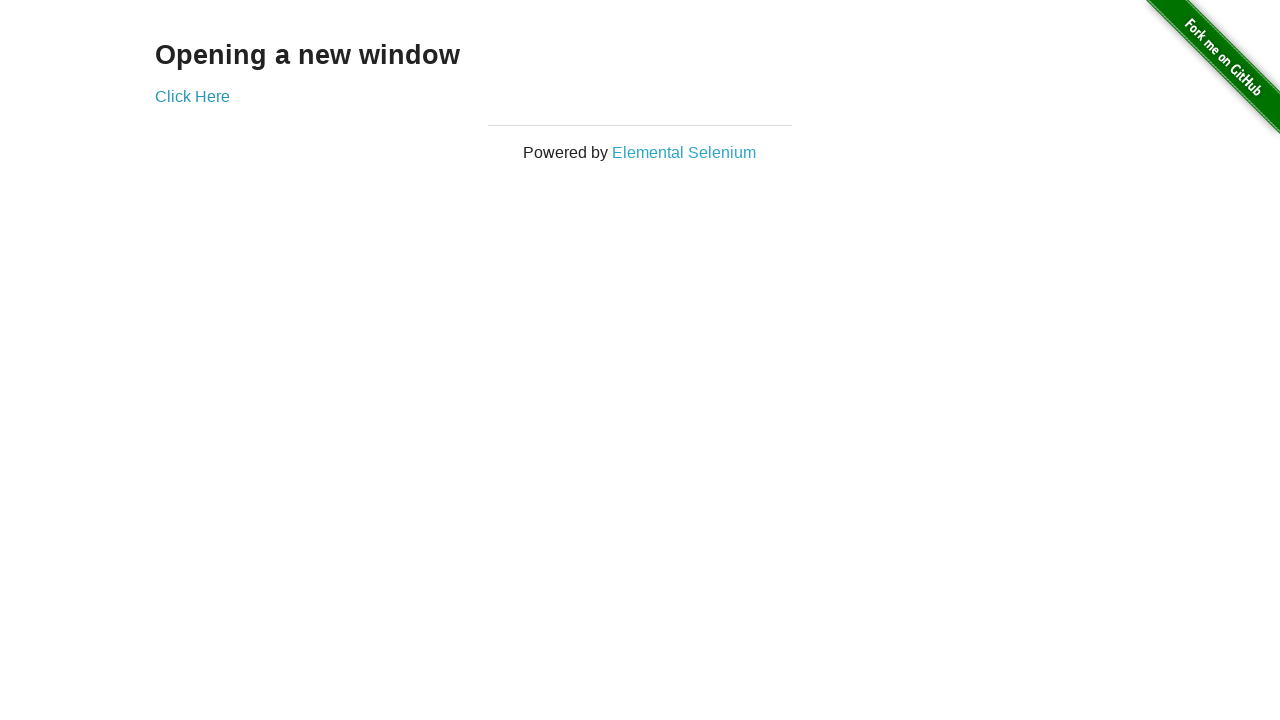

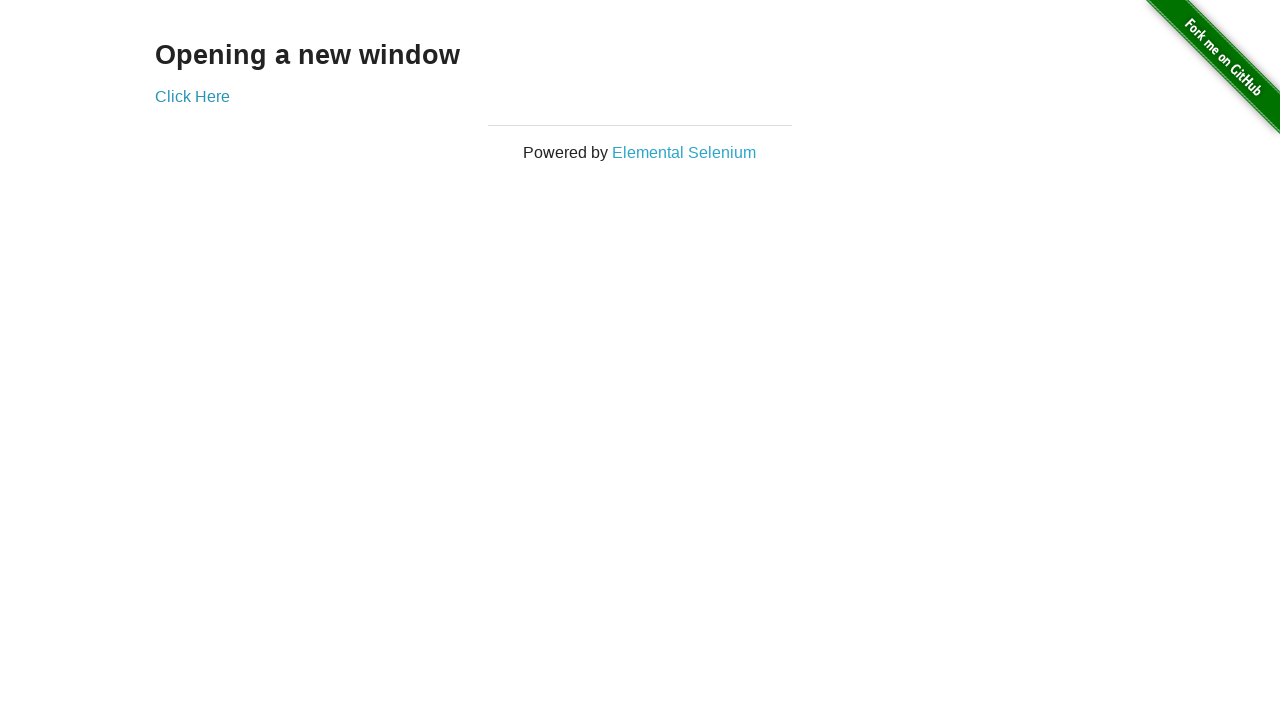